Tests a tarot reading web application by navigating through the reading flow: entering a question, shuffling cards, spreading cards, selecting 3 cards, and triggering AI interpretation. Also verifies responsive design at different viewport sizes.

Starting URL: https://test-studio-firebase.vercel.app/

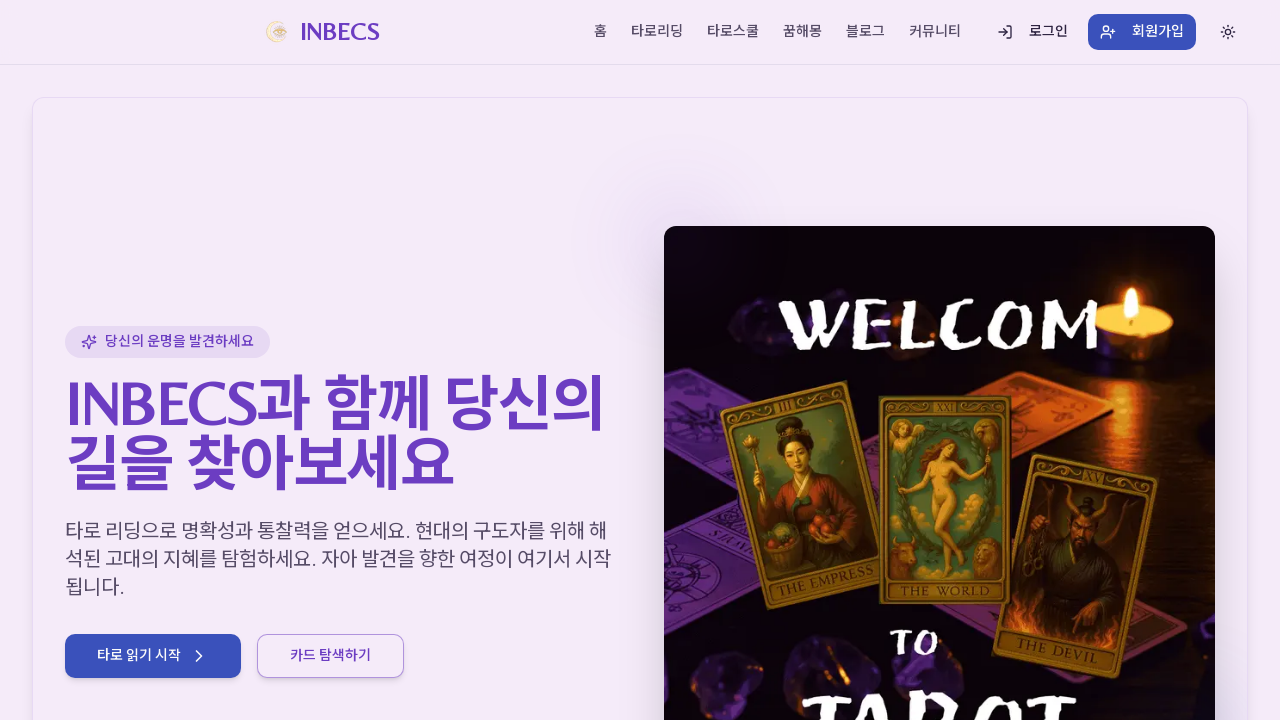

Homepage loaded and network idle
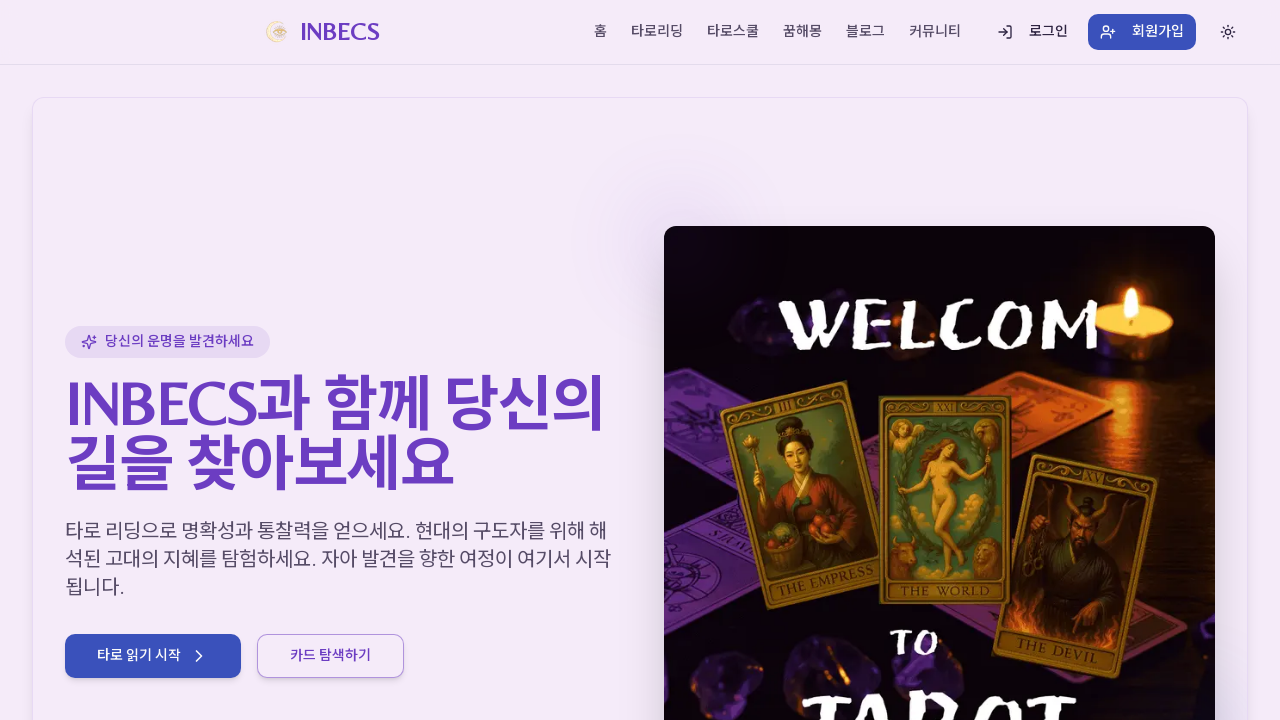

Navigated to tarot reading page
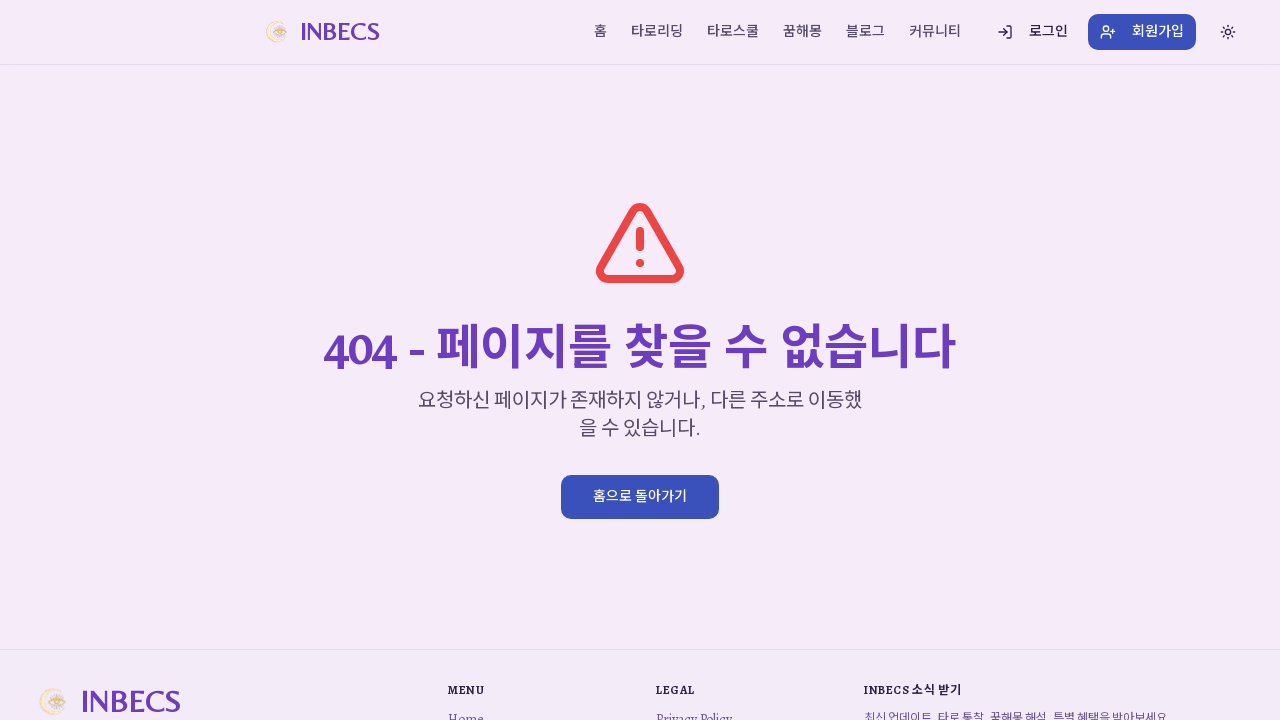

Tarot reading page loaded and network idle
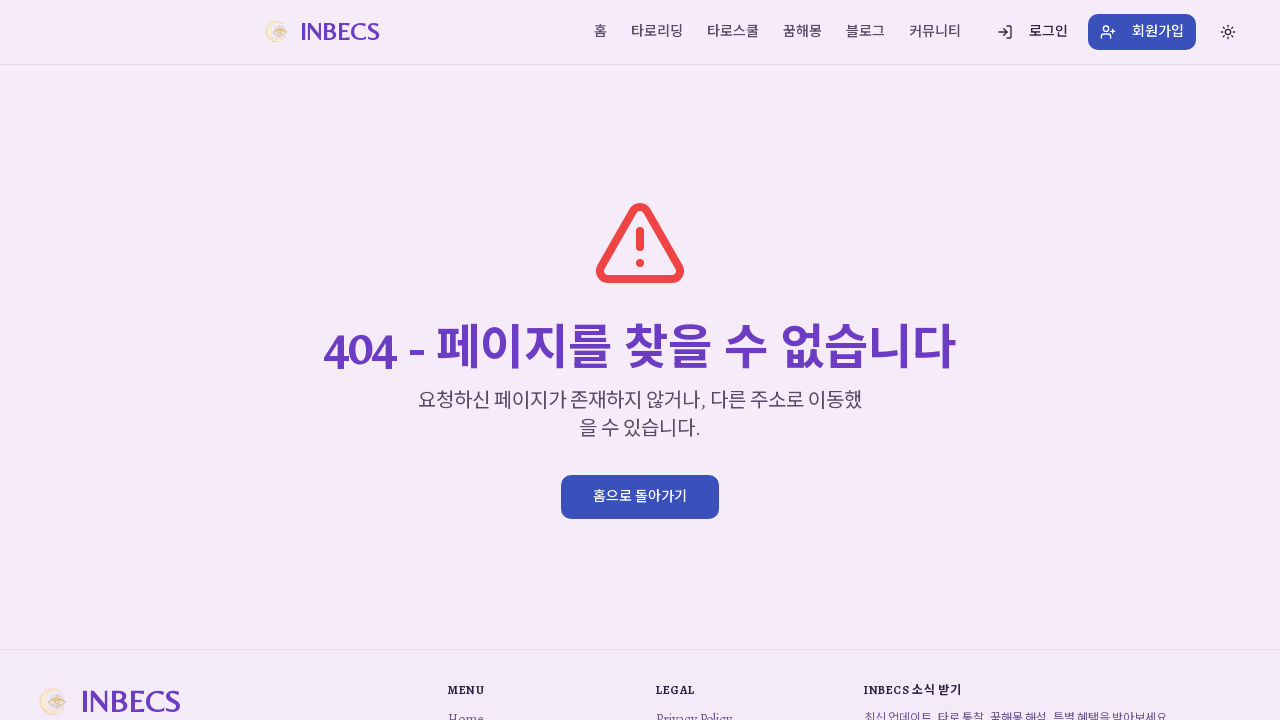

Set viewport to mobile size (375x667)
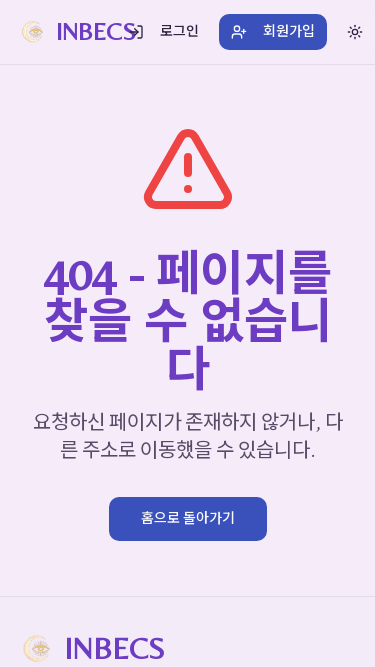

Waited 1 second for mobile layout to render
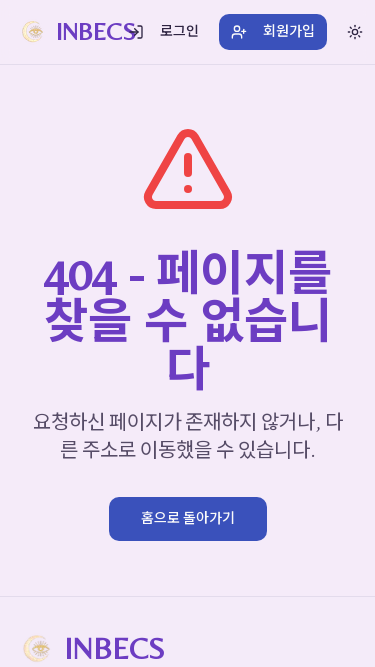

Set viewport to tablet size (768x1024)
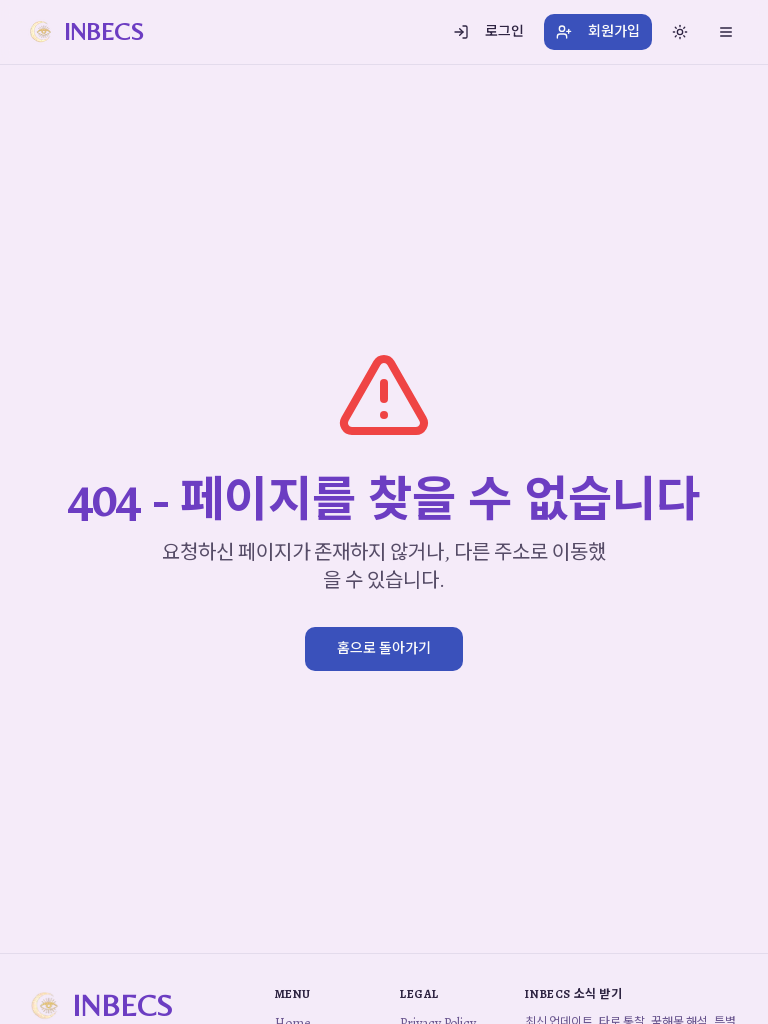

Waited 1 second for tablet layout to render
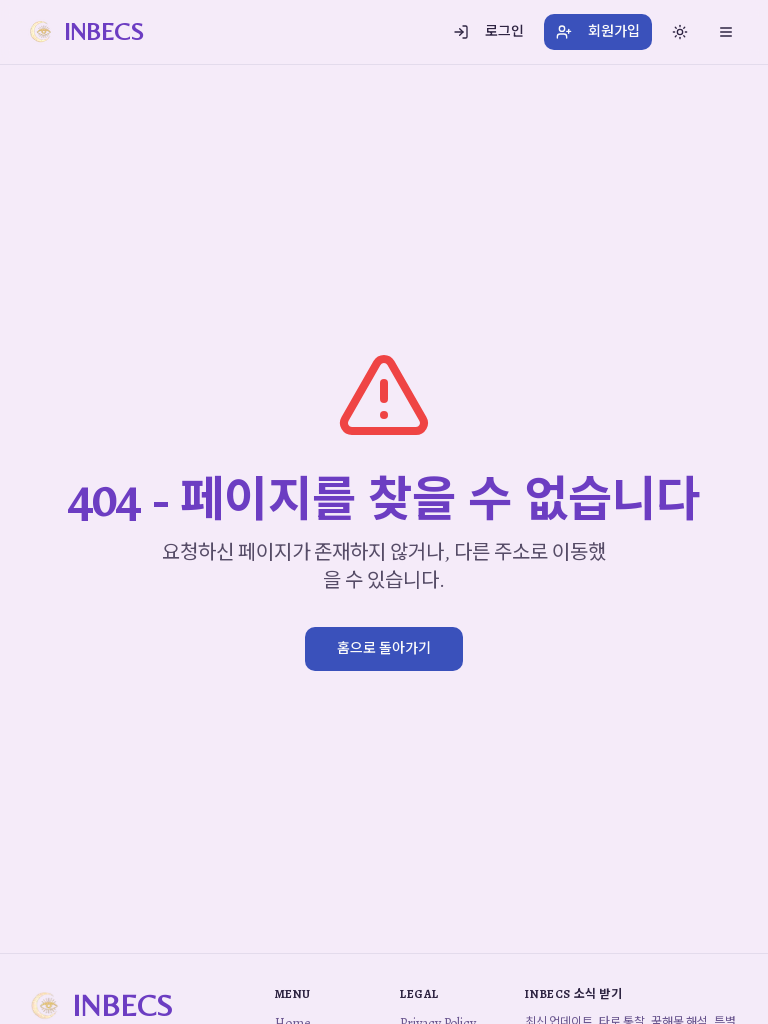

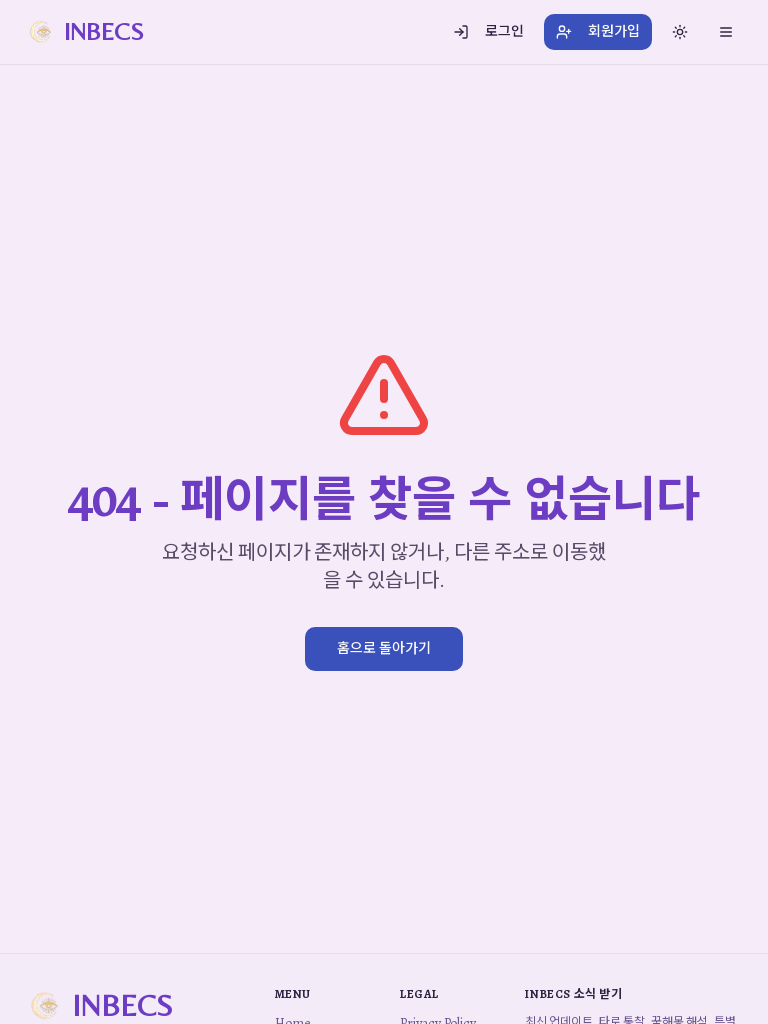